Tests clicking on the WebDriver documentation link from the Selenium homepage

Starting URL: https://www.selenium.dev/

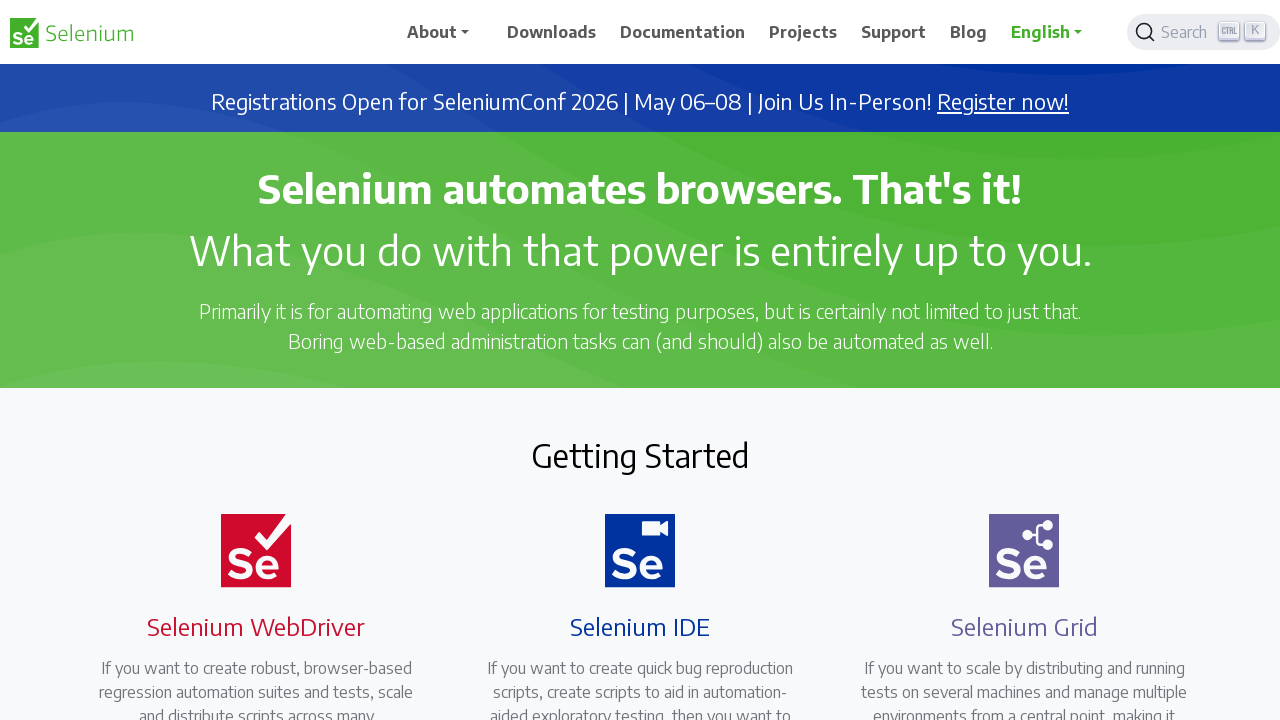

Navigated to Selenium homepage
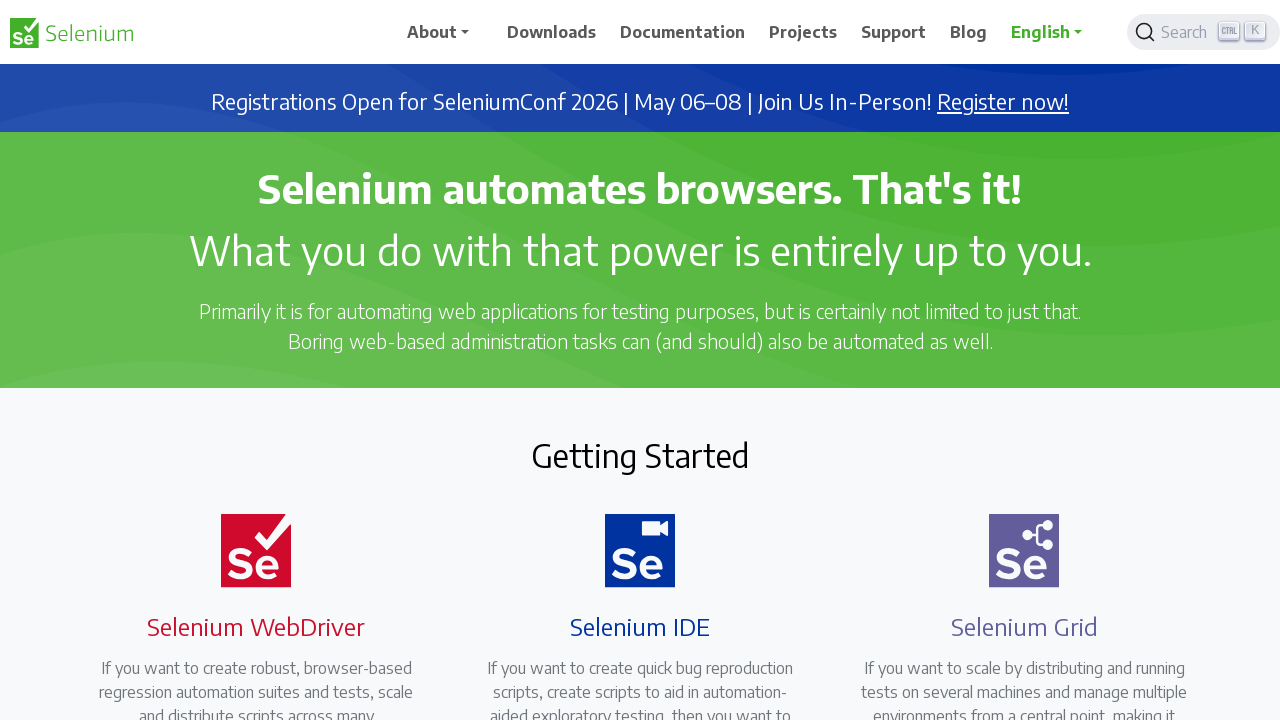

Clicked on the WebDriver documentation link at (244, 360) on a[href='/documentation/webdriver/']
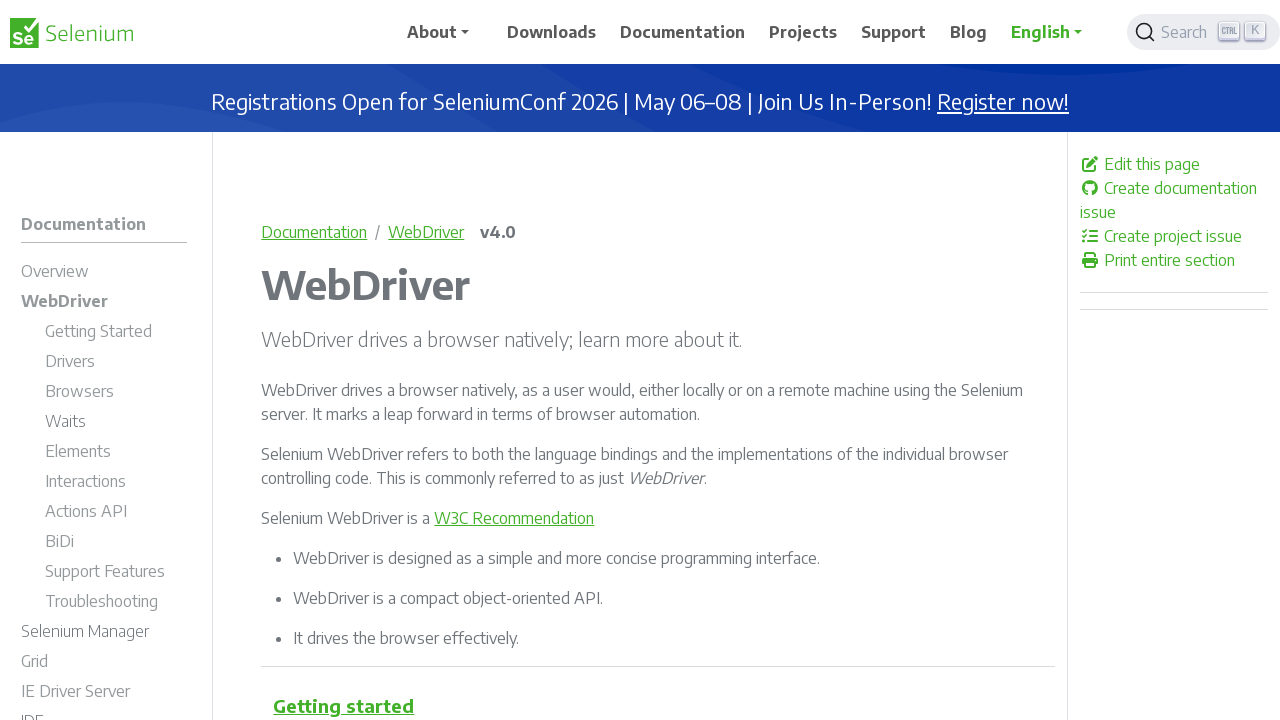

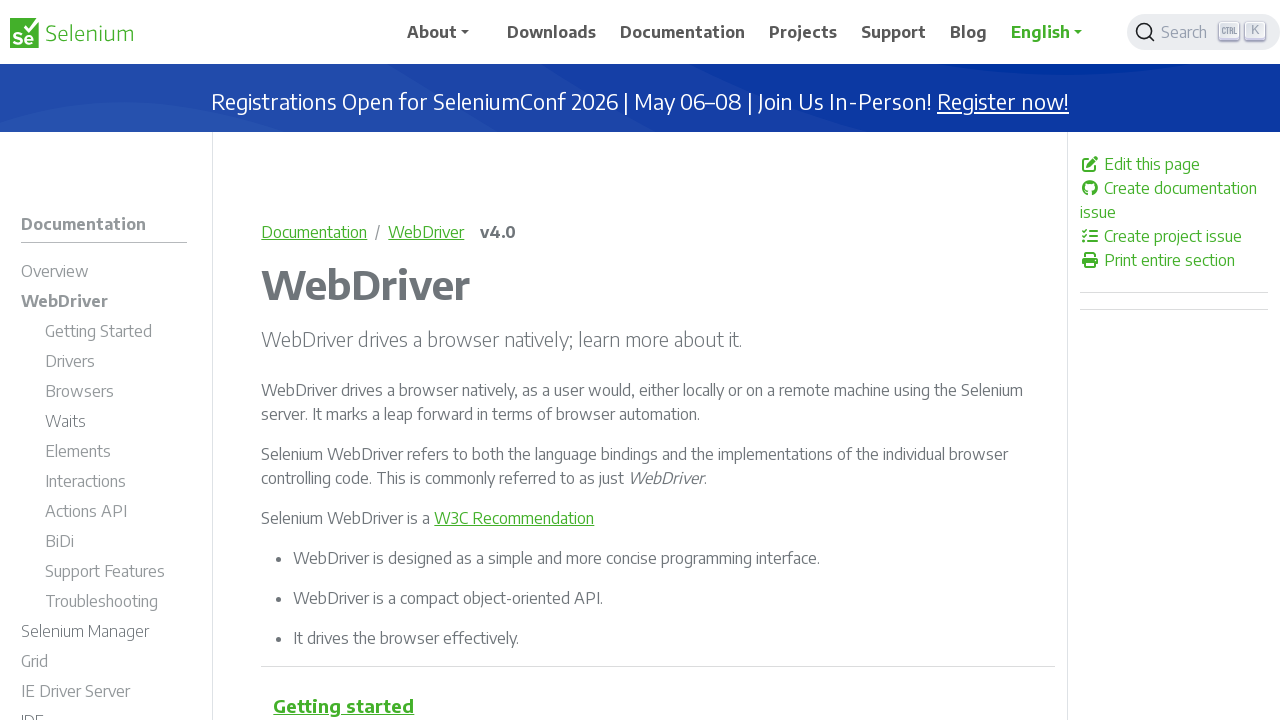